Tests creating a new paste on Pastebin by filling in the code content, setting a name/title, selecting an expiration time, and submitting the form

Starting URL: https://pastebin.com/

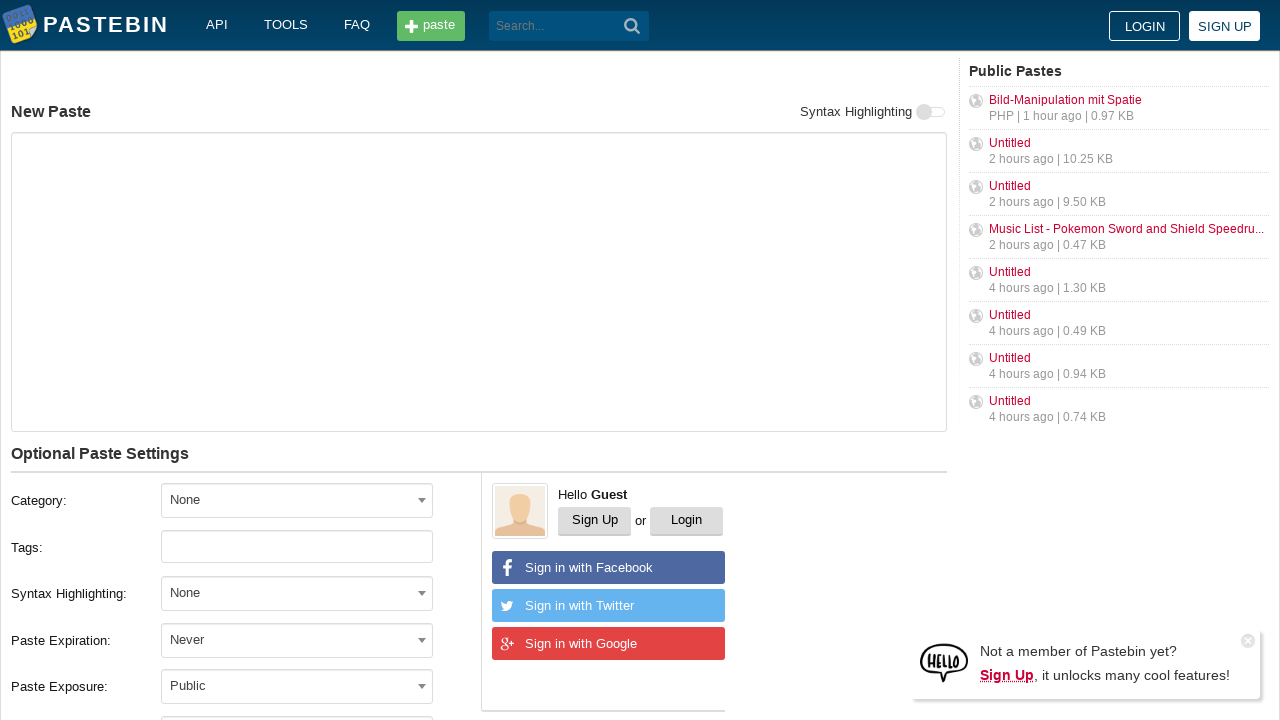

Filled paste content with 'Hello from WebDriver' on //*[@id="postform-text"]
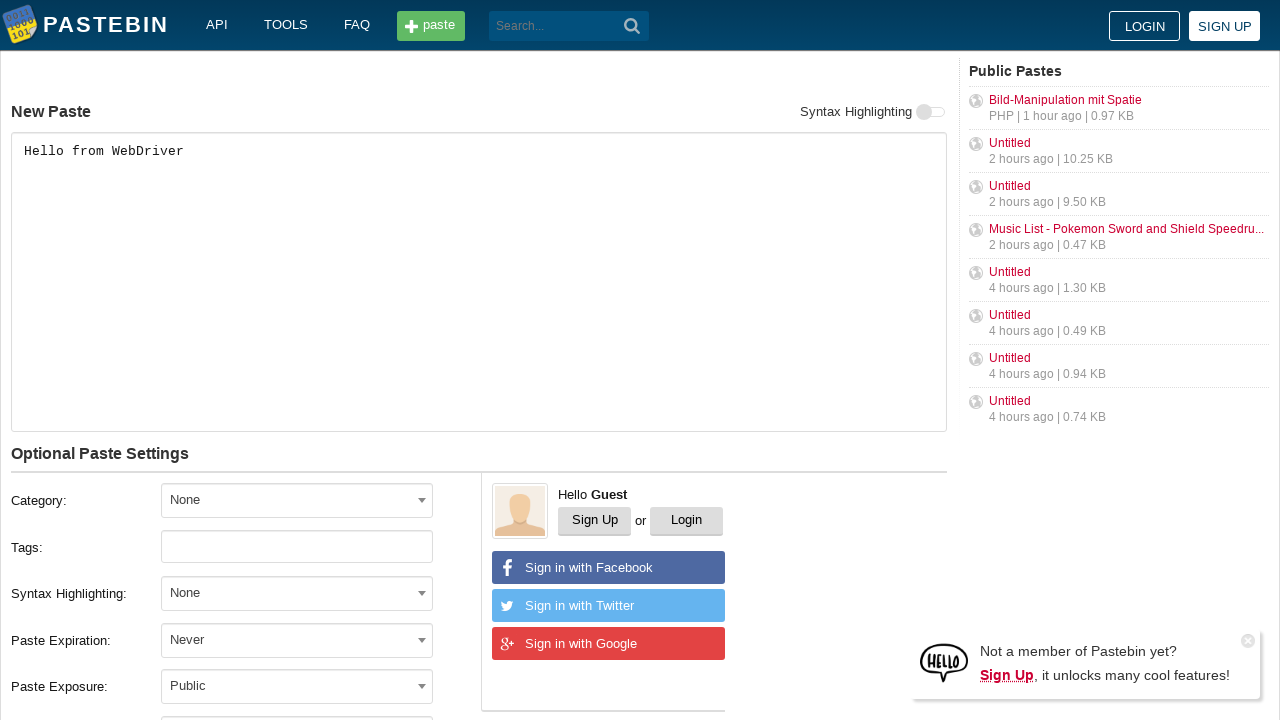

Filled paste title with 'helloweb' on //*[@id="postform-name"]
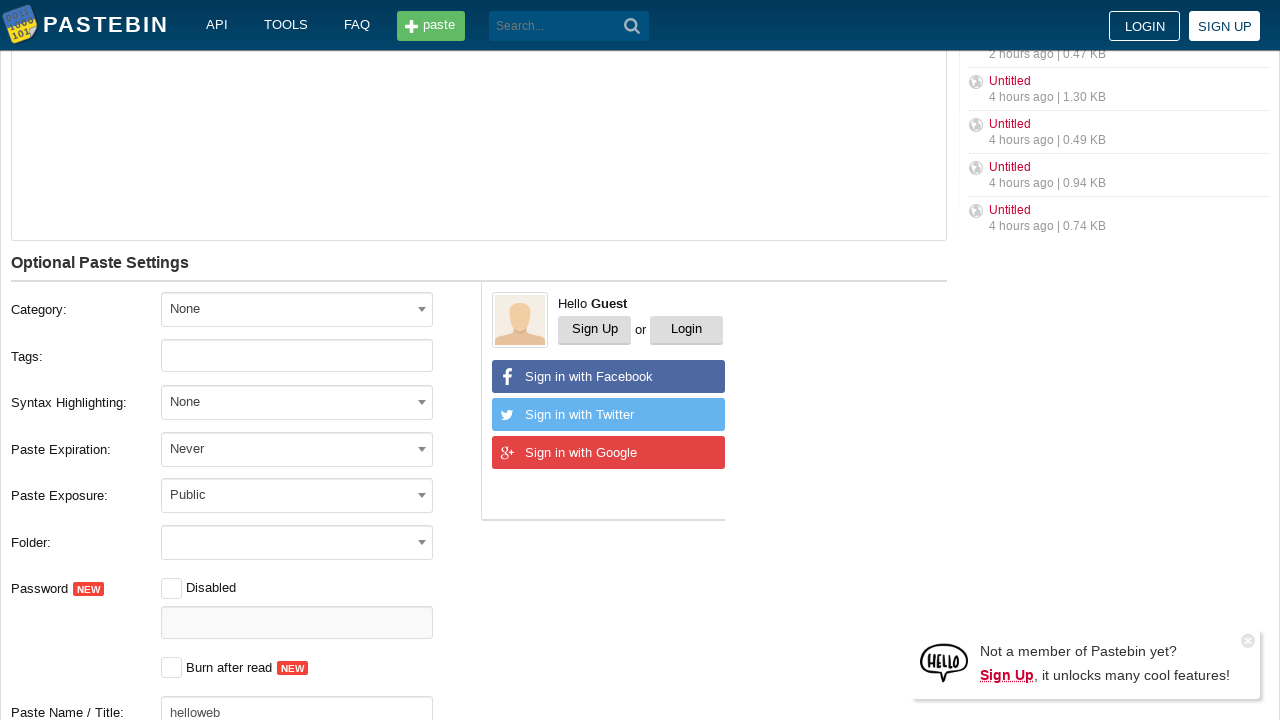

Located expiration time dropdown element
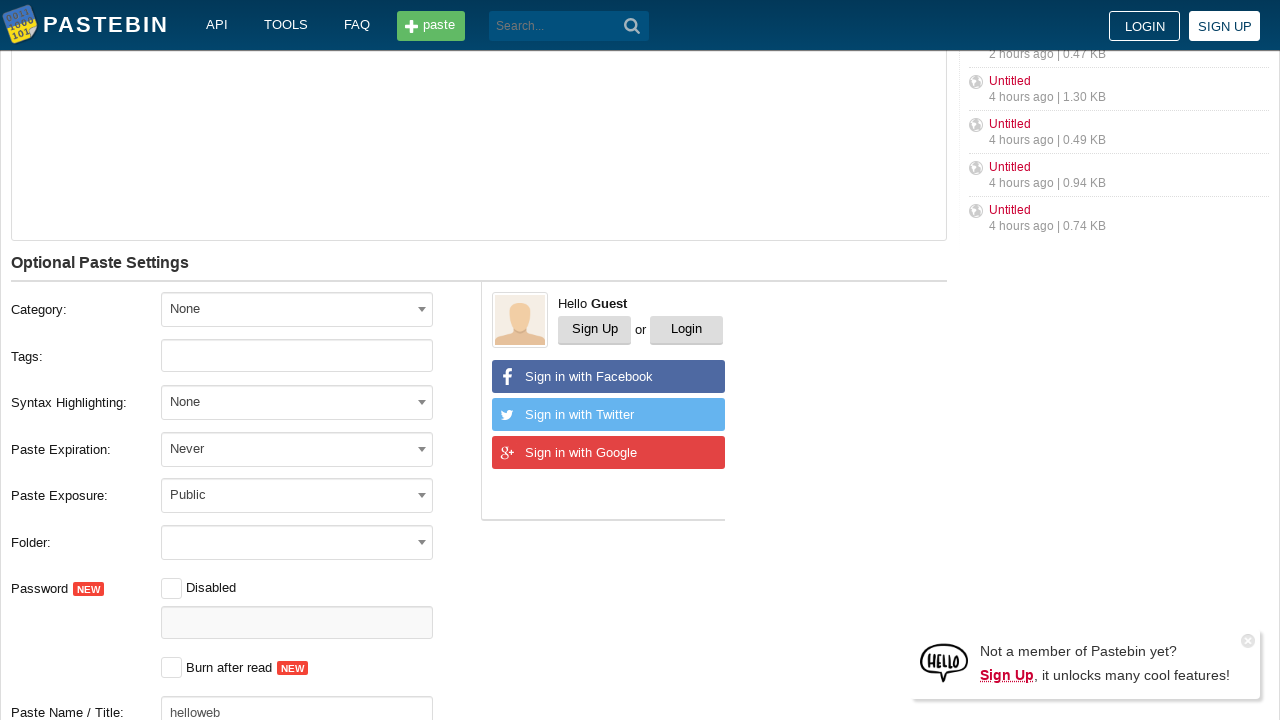

Made expiration dropdown visible
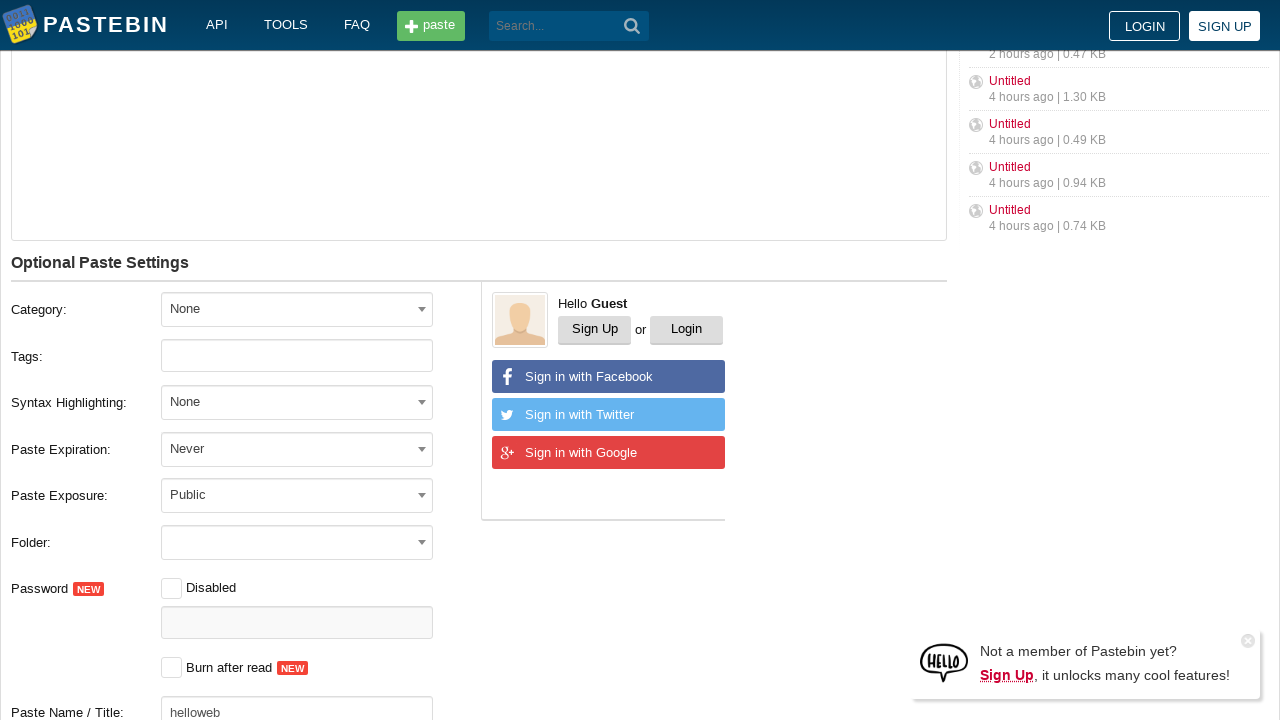

Selected '10M' expiration time from dropdown on xpath=//*[@id="postform-expiration"]
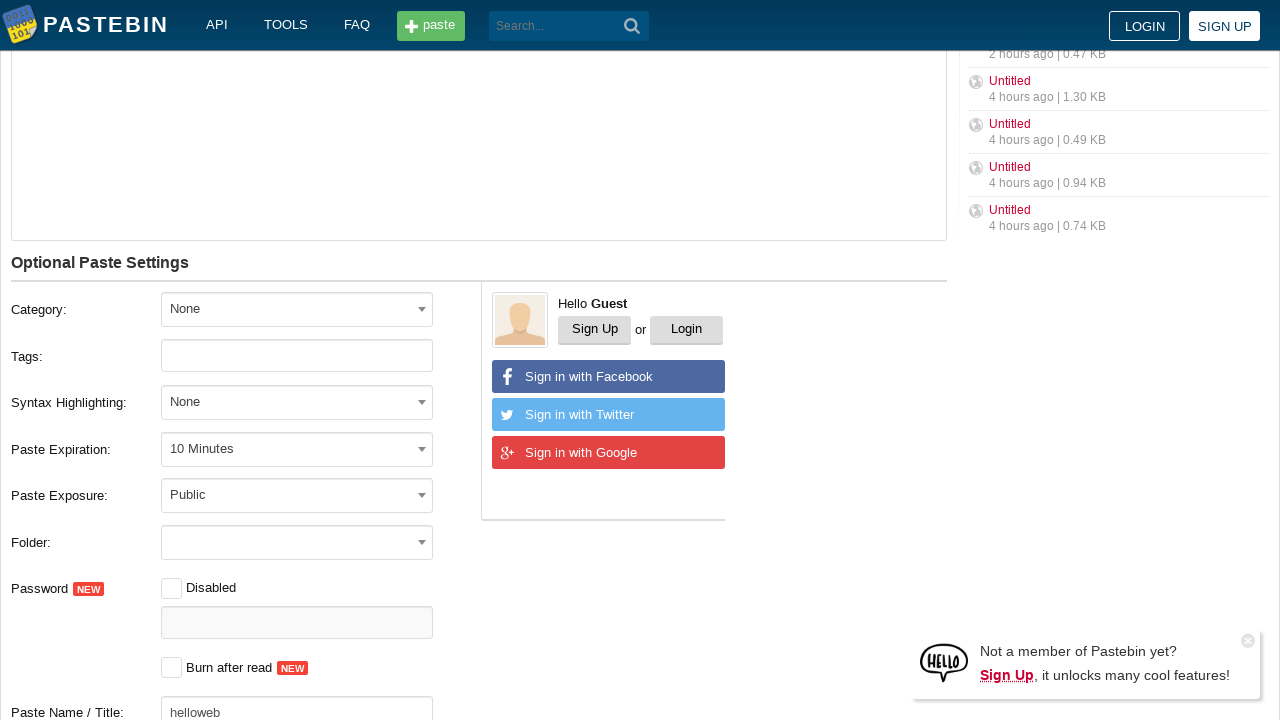

Clicked submit button to create paste at (240, 400) on xpath=//*[@id="w0"]/div[5]/div[1]/div[10]/button
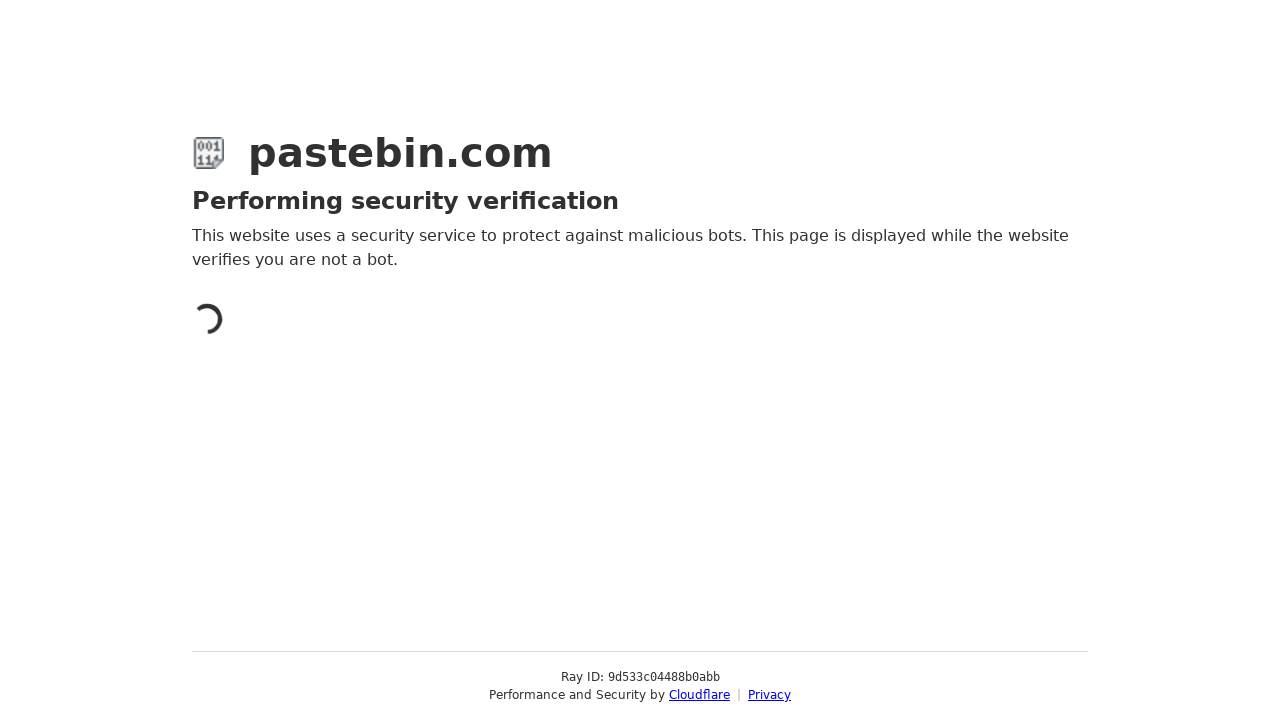

Waited for new paste page to load with networkidle
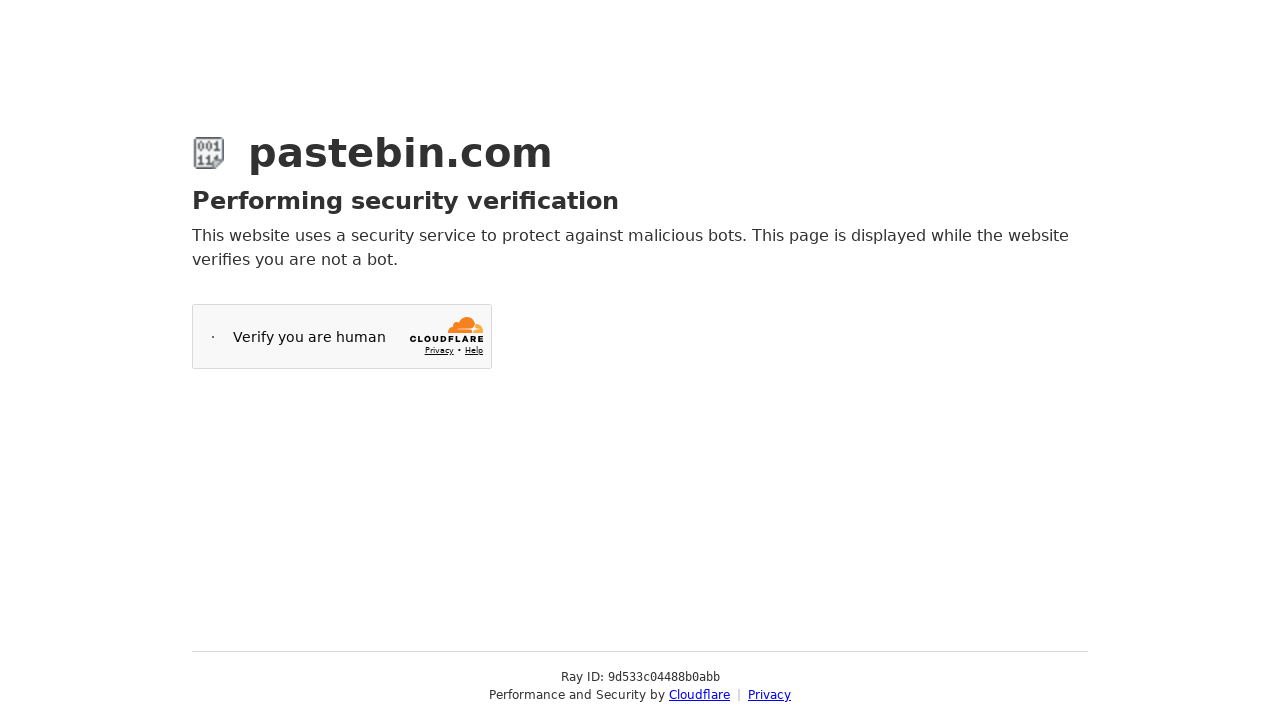

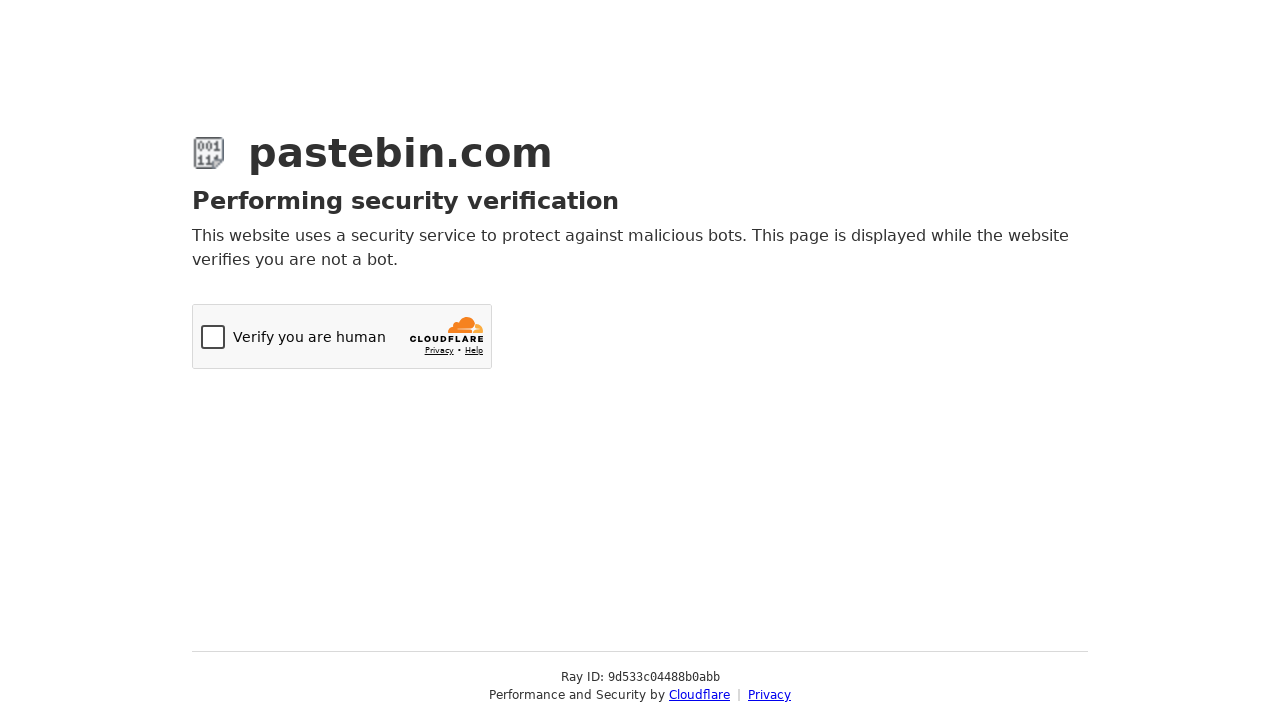